Tests dynamic loading with implicit wait by clicking start button and reading the dynamically loaded hidden text

Starting URL: https://the-internet.herokuapp.com/dynamic_loading/2

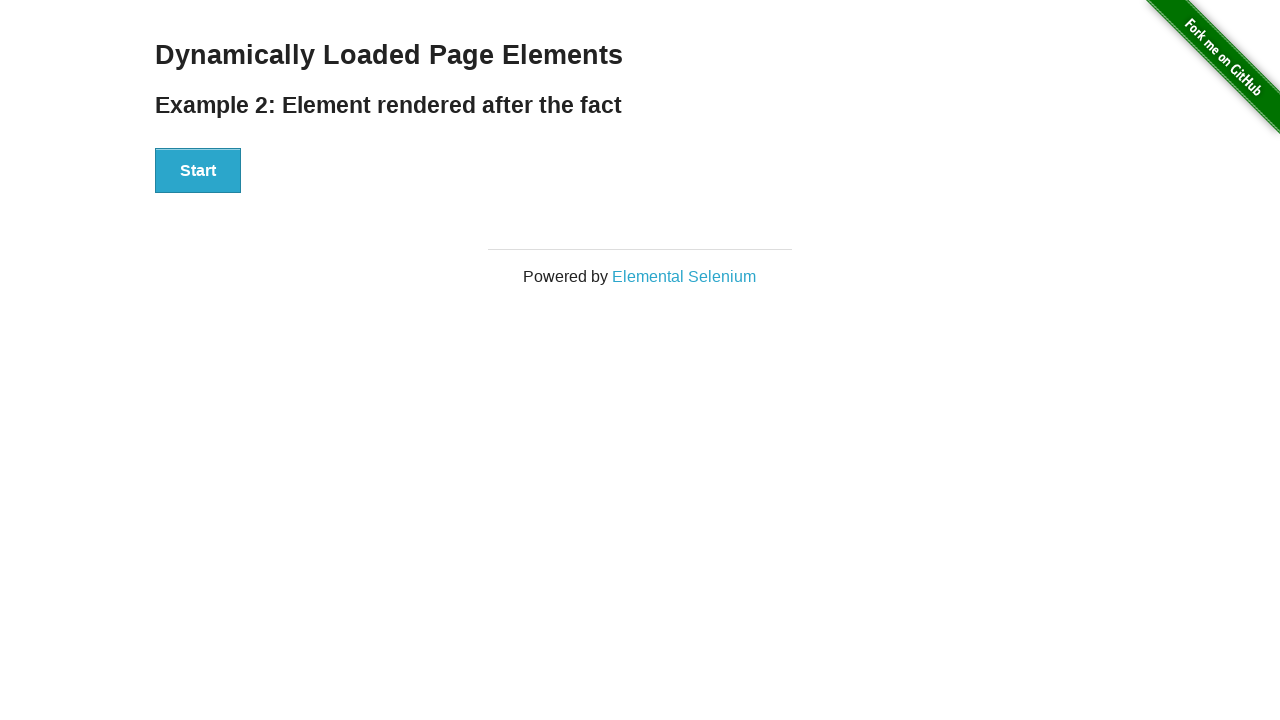

Clicked Start button to trigger dynamic loading at (198, 171) on button:has-text('Start')
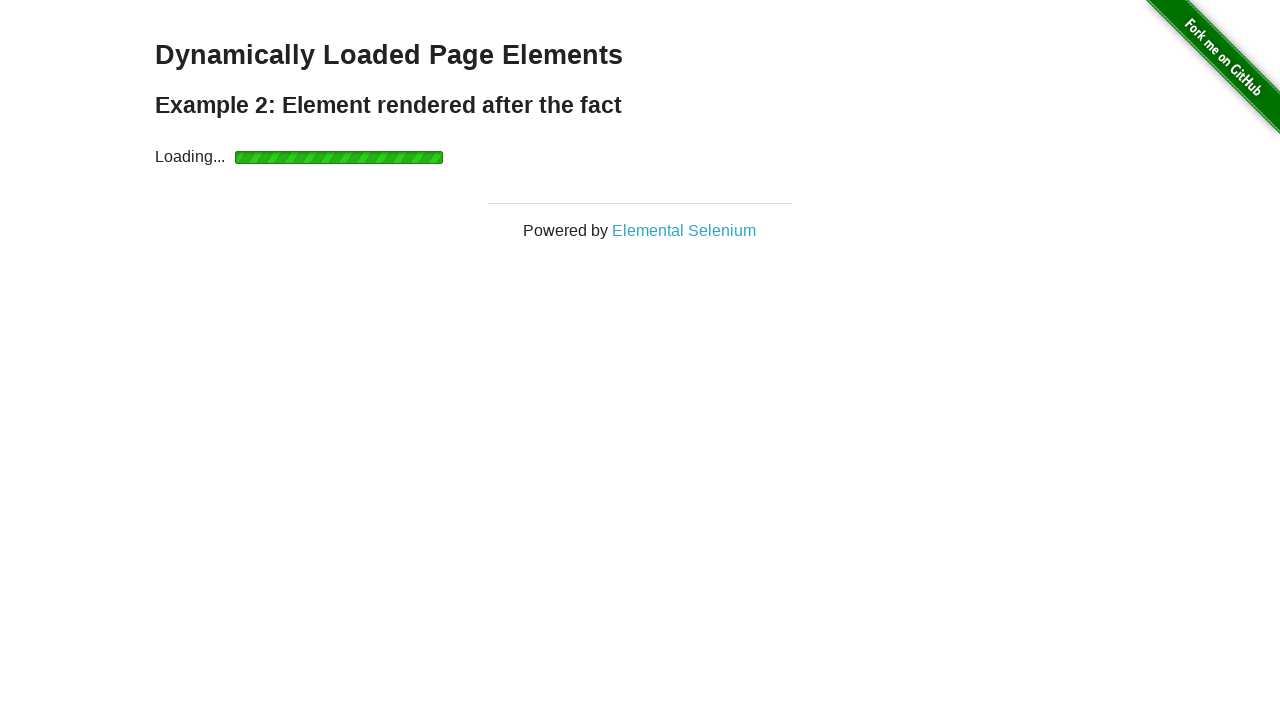

Dynamic content finished loading - hidden text element is now visible
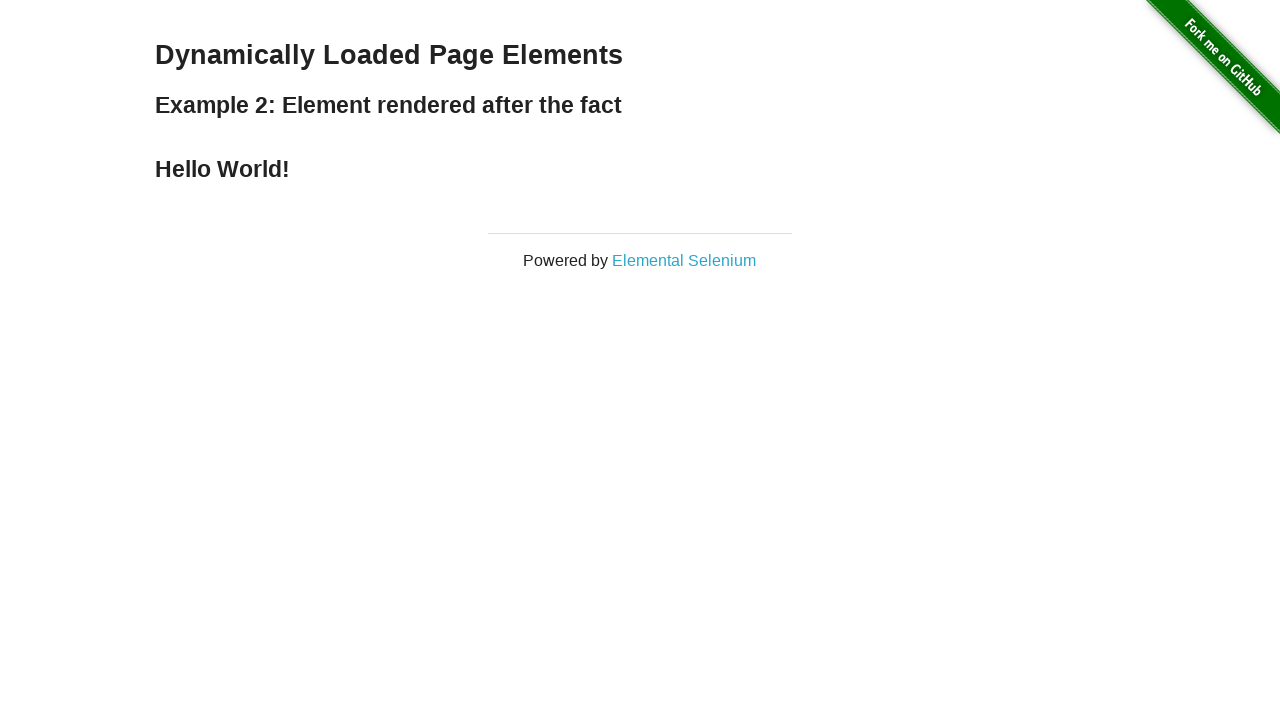

Extracted and printed dynamically loaded hidden text
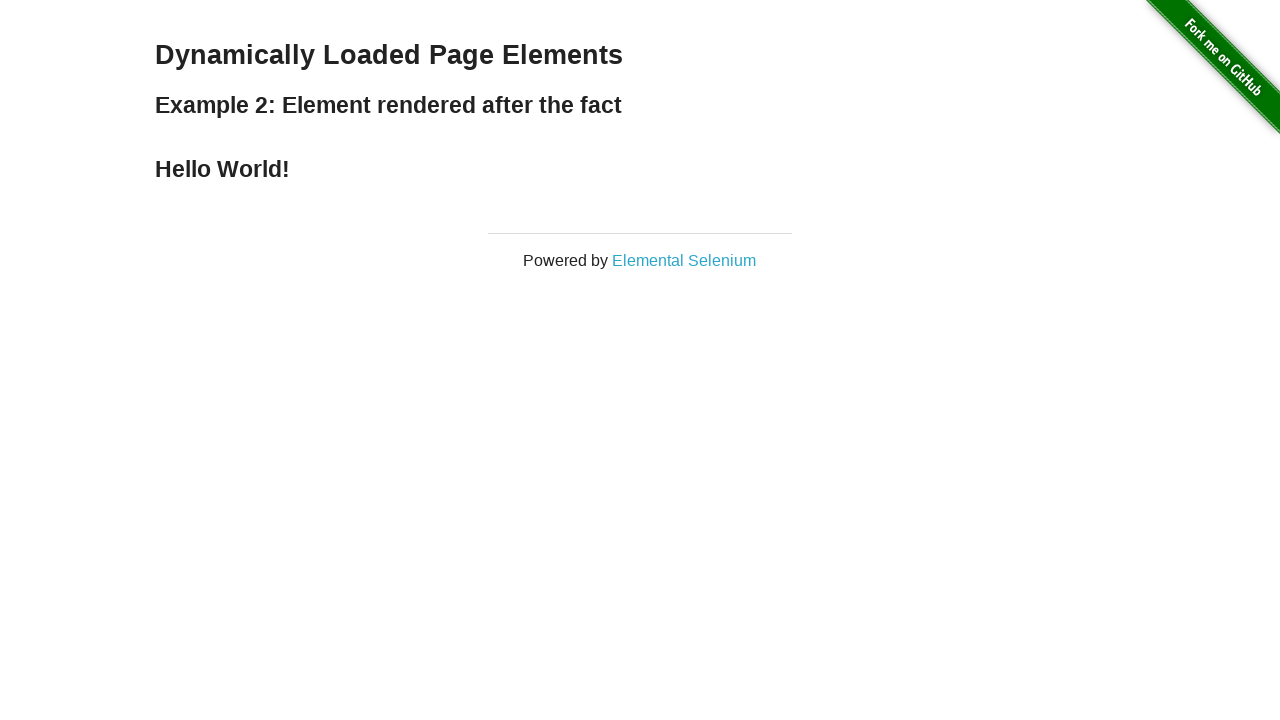

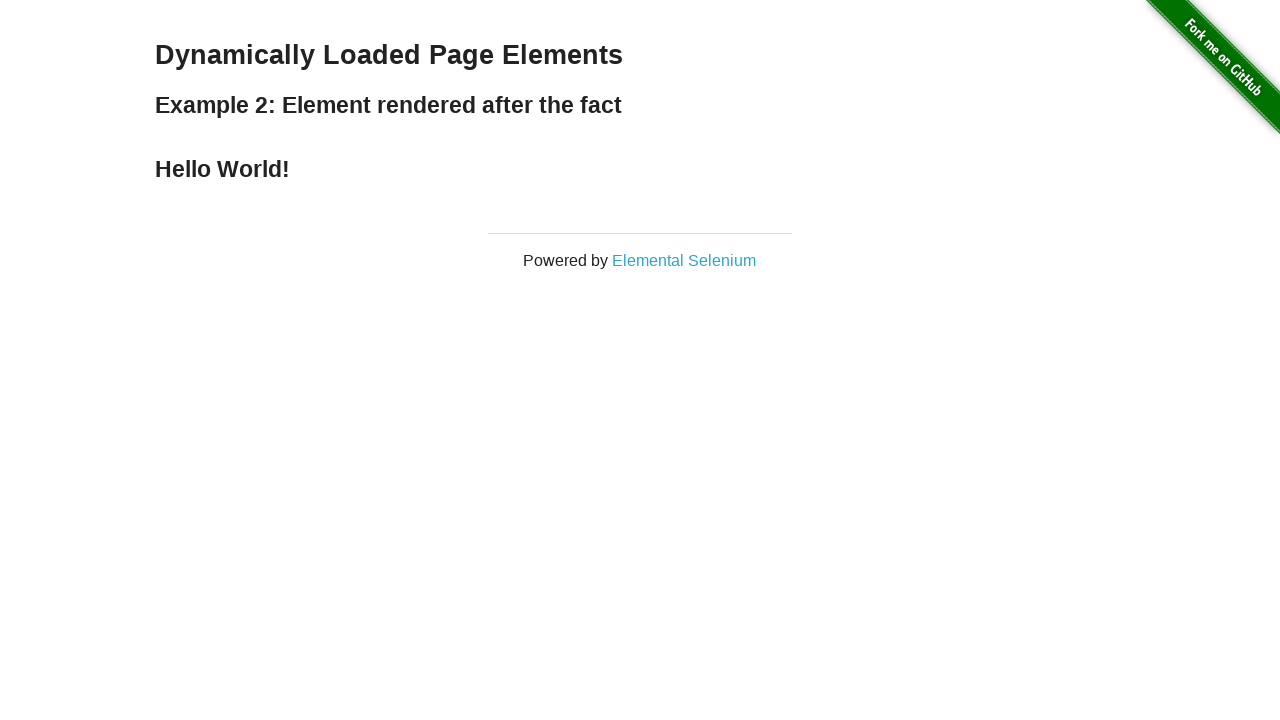